Tests unchecking a completed todo item to mark it as incomplete

Starting URL: https://demo.playwright.dev/todomvc

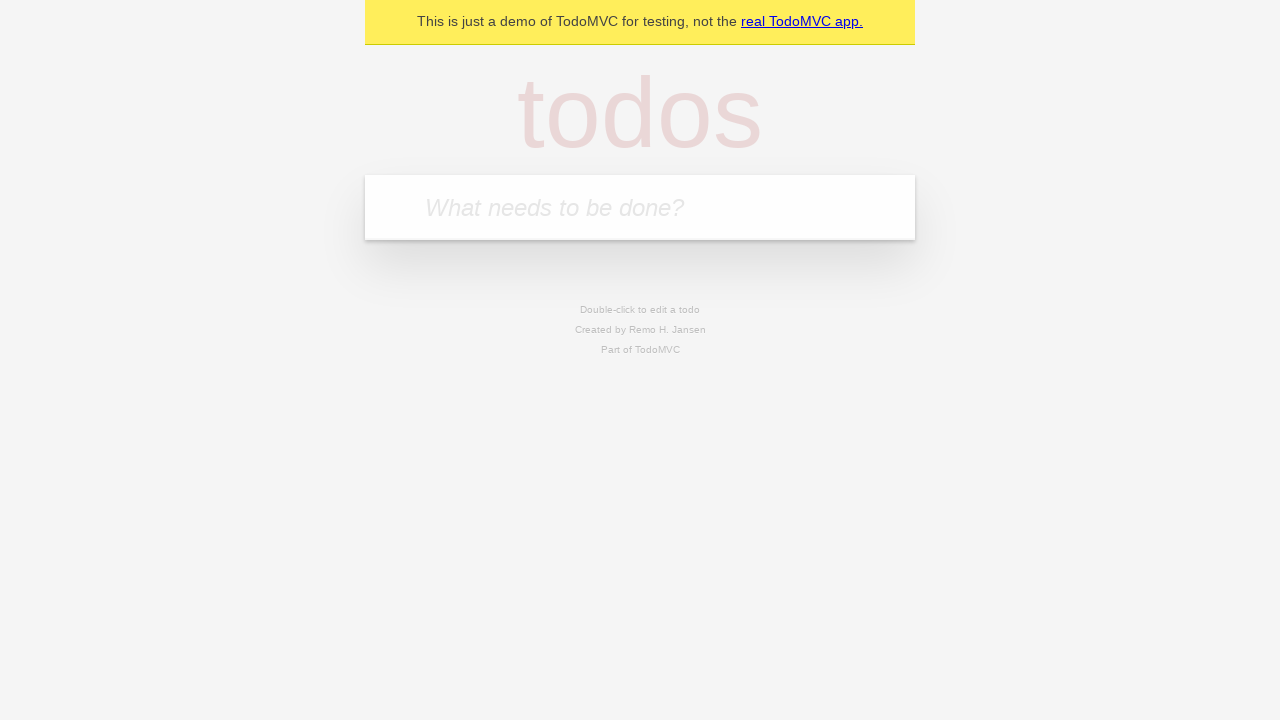

Filled new todo input with 'buy some cheese' on .new-todo
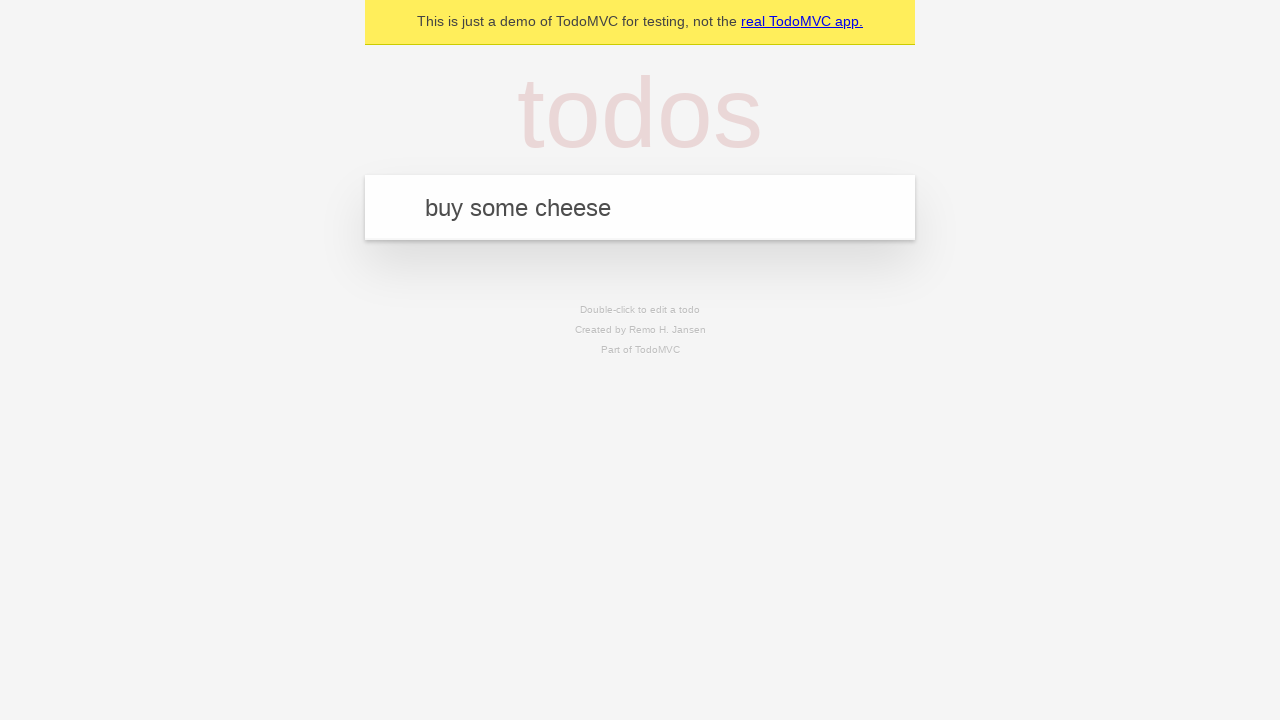

Pressed Enter to create first todo item on .new-todo
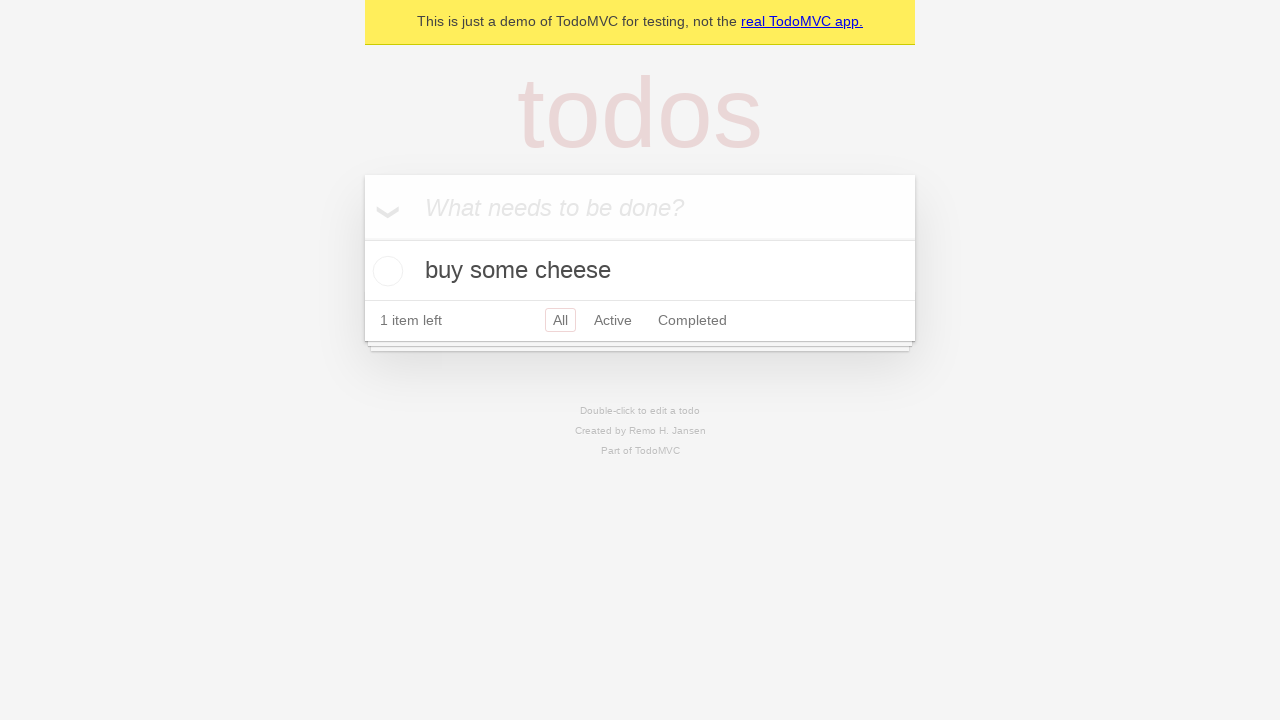

Filled new todo input with 'feed the cat' on .new-todo
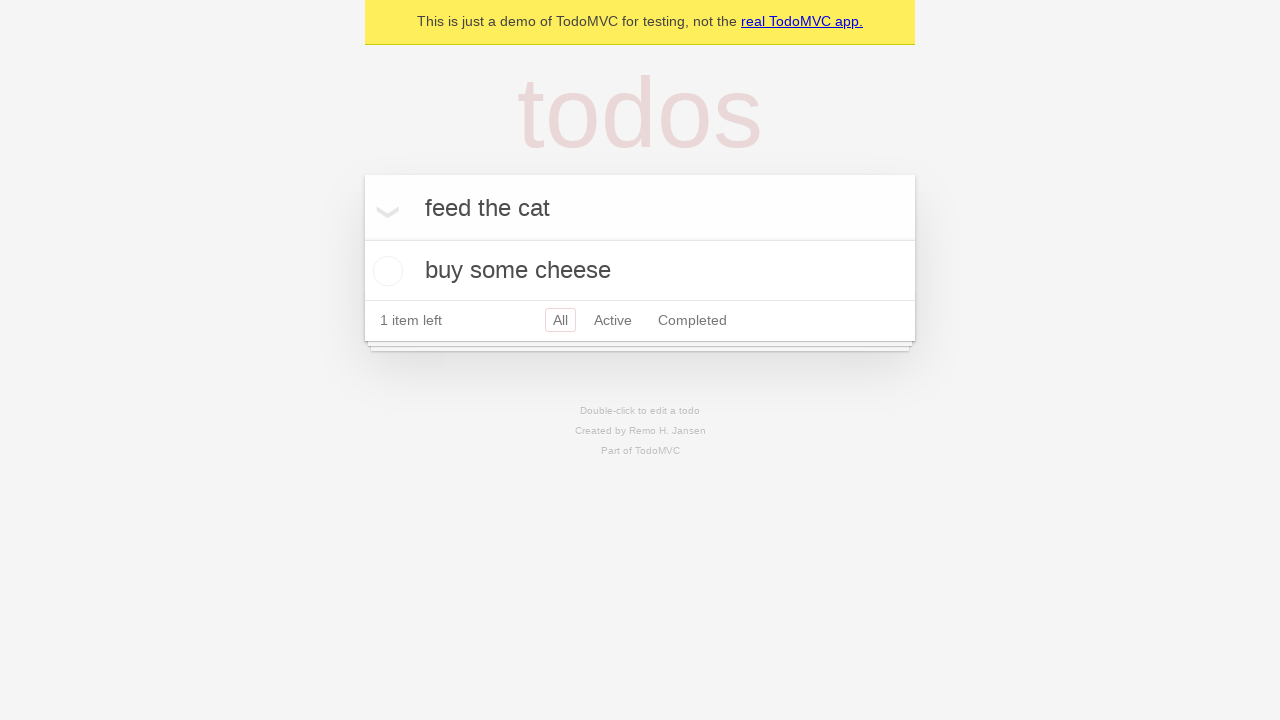

Pressed Enter to create second todo item on .new-todo
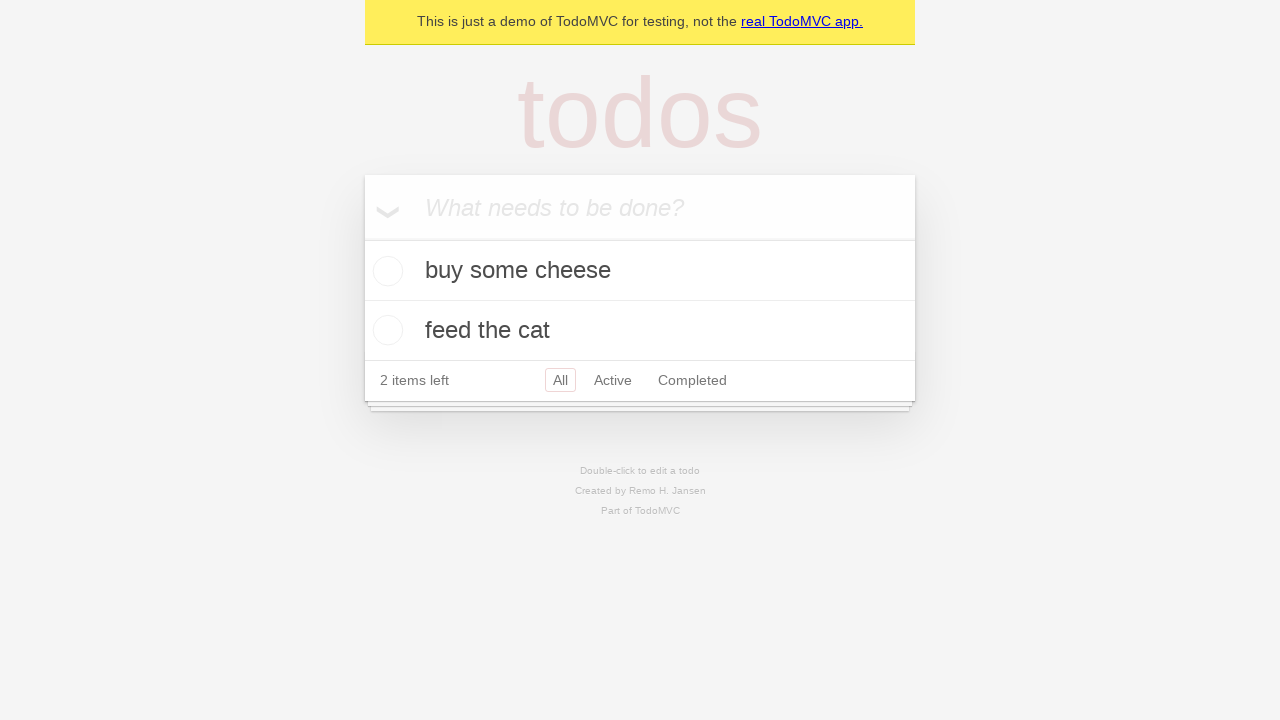

Checked first todo item to mark as complete at (385, 271) on .todo-list li >> nth=0 >> .toggle
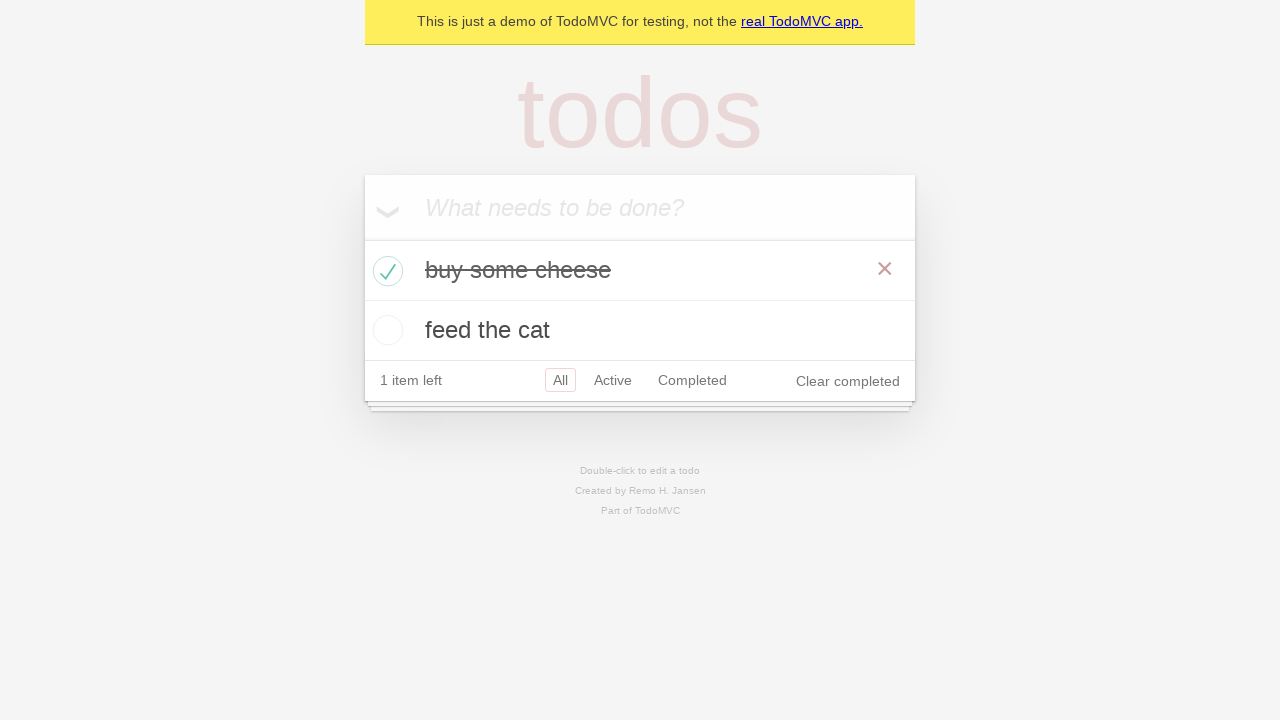

Unchecked first todo item to mark as incomplete at (385, 271) on .todo-list li >> nth=0 >> .toggle
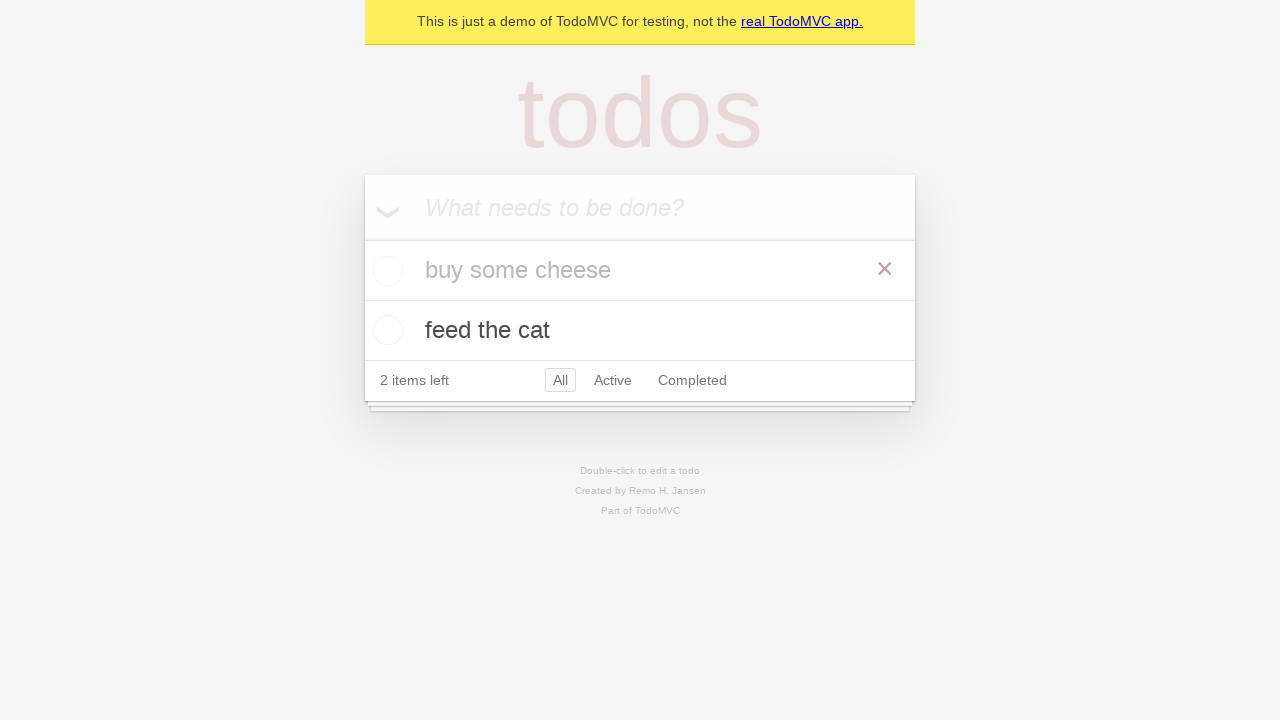

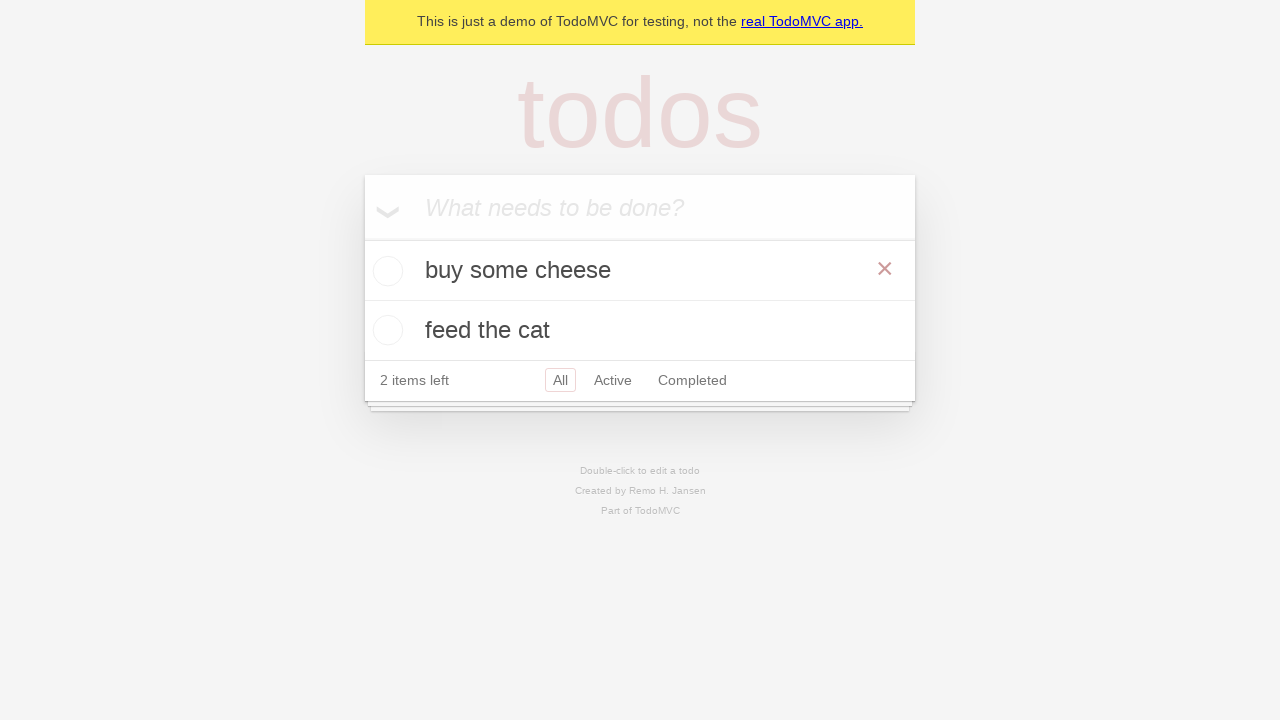